Tests browser window and tab handling functionality by opening new tabs/windows, switching between them, and closing them

Starting URL: https://demoqa.com/browser-windows

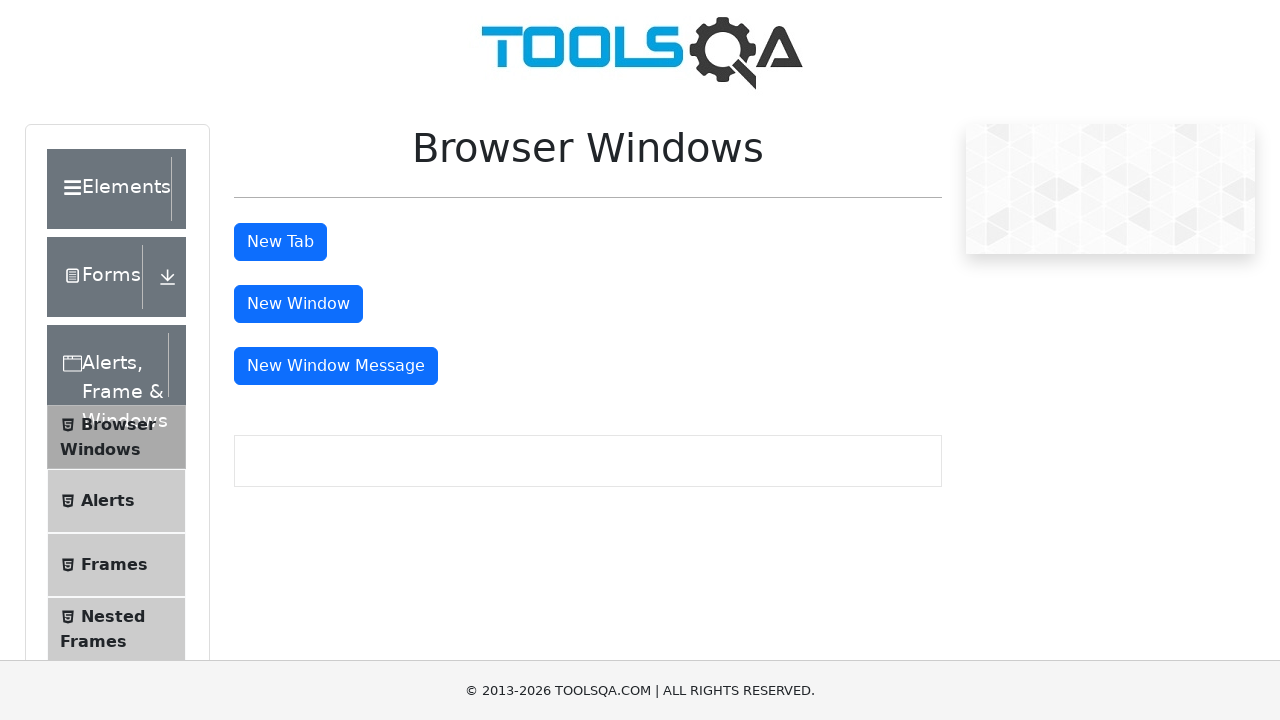

Clicked tab button to open new tab at (280, 242) on #tabButton
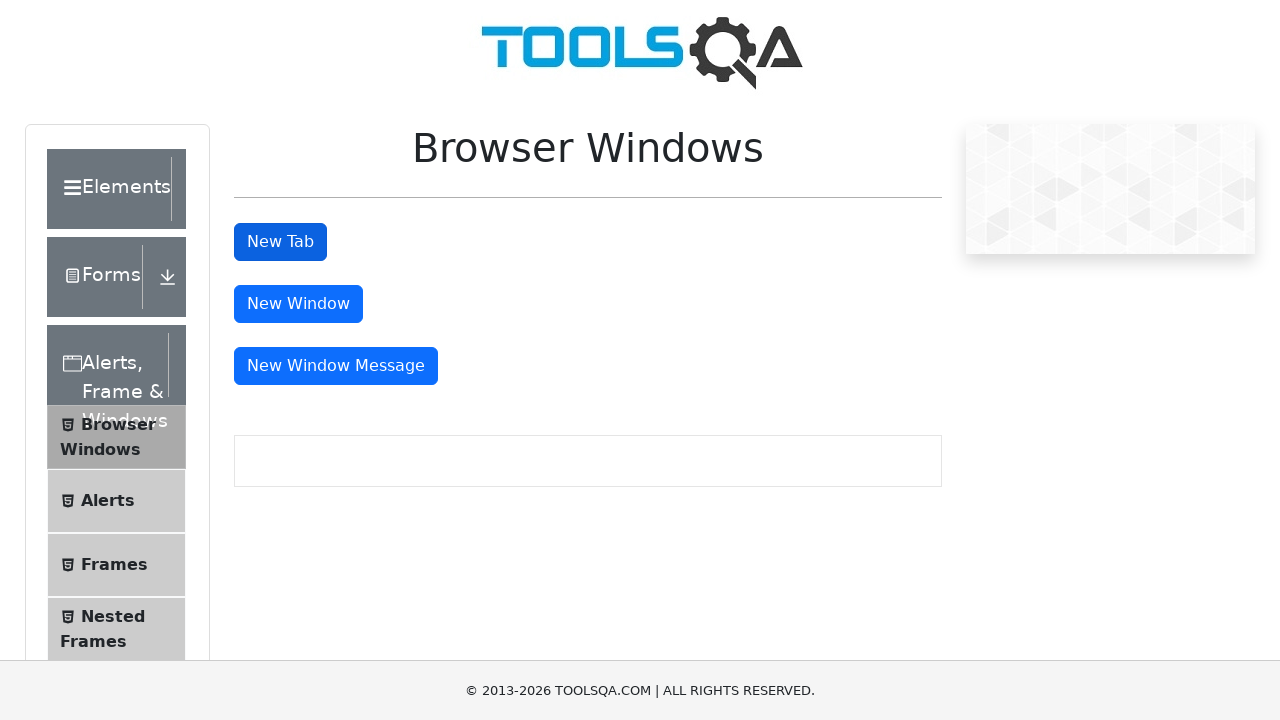

Stored reference to original window
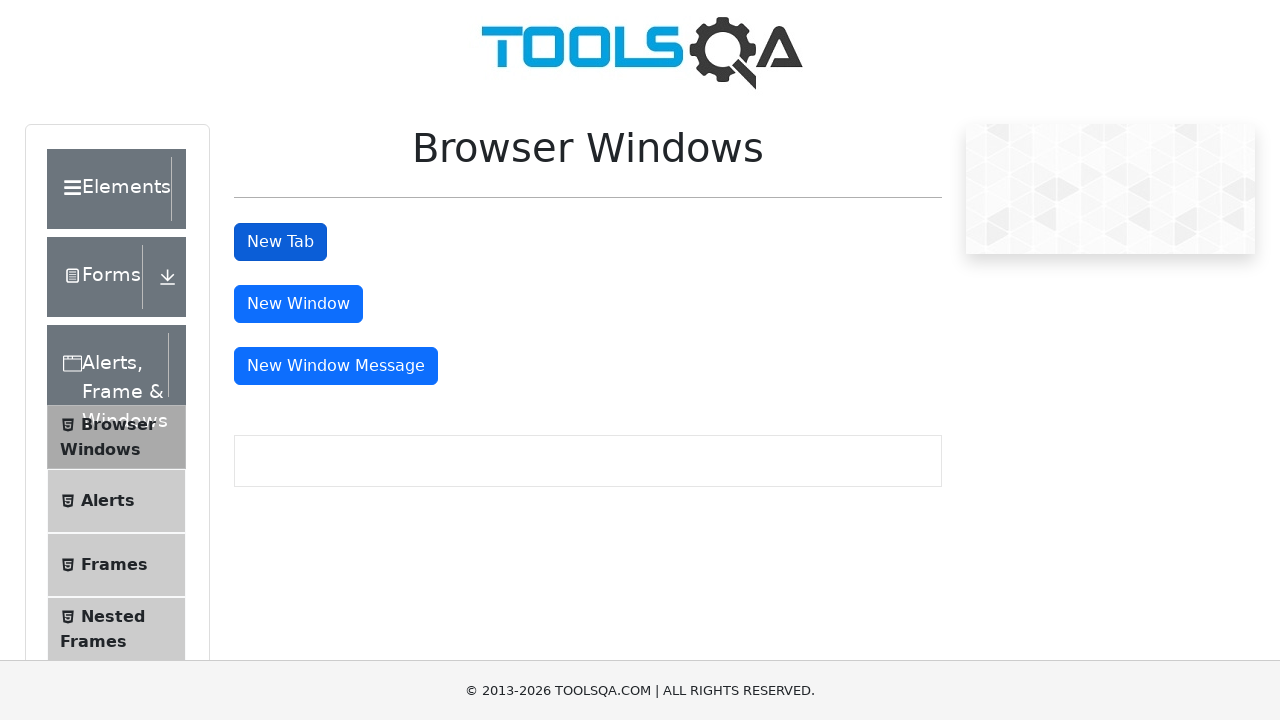

Clicked tab button again to open another tab at (280, 242) on #tabButton
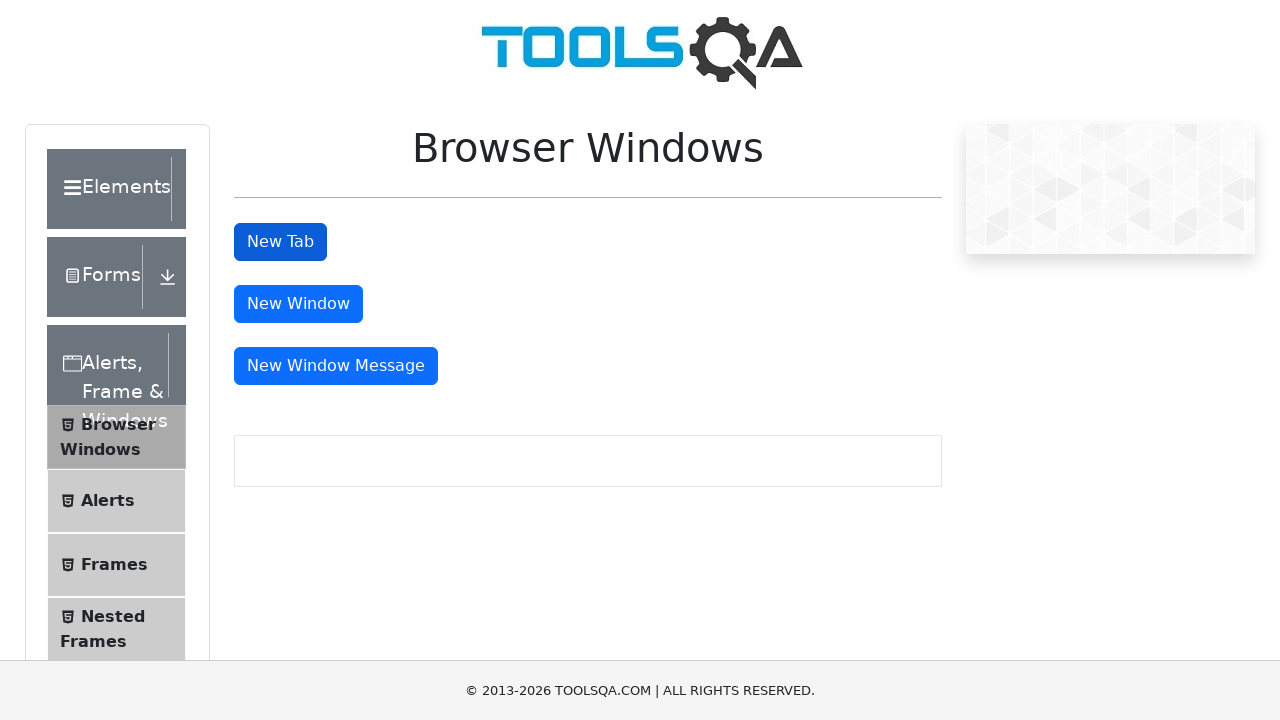

Waited 1 second for new tab to open
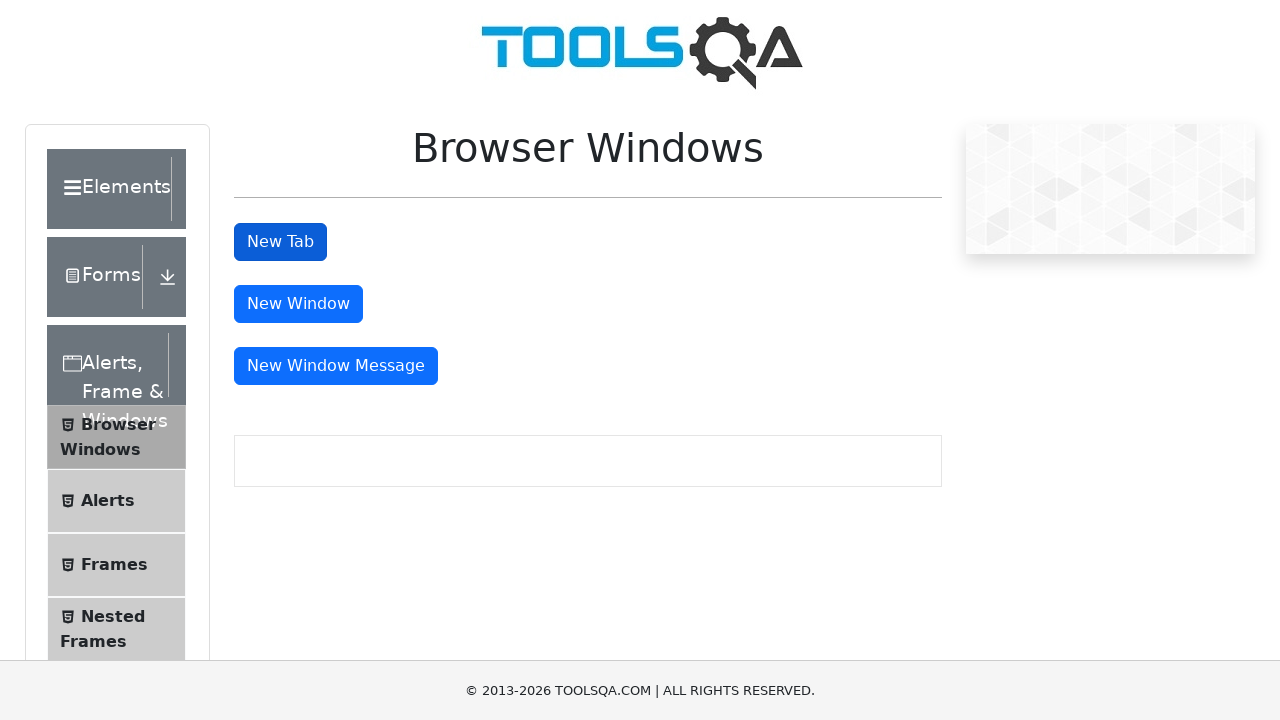

Retrieved list of all pages in context
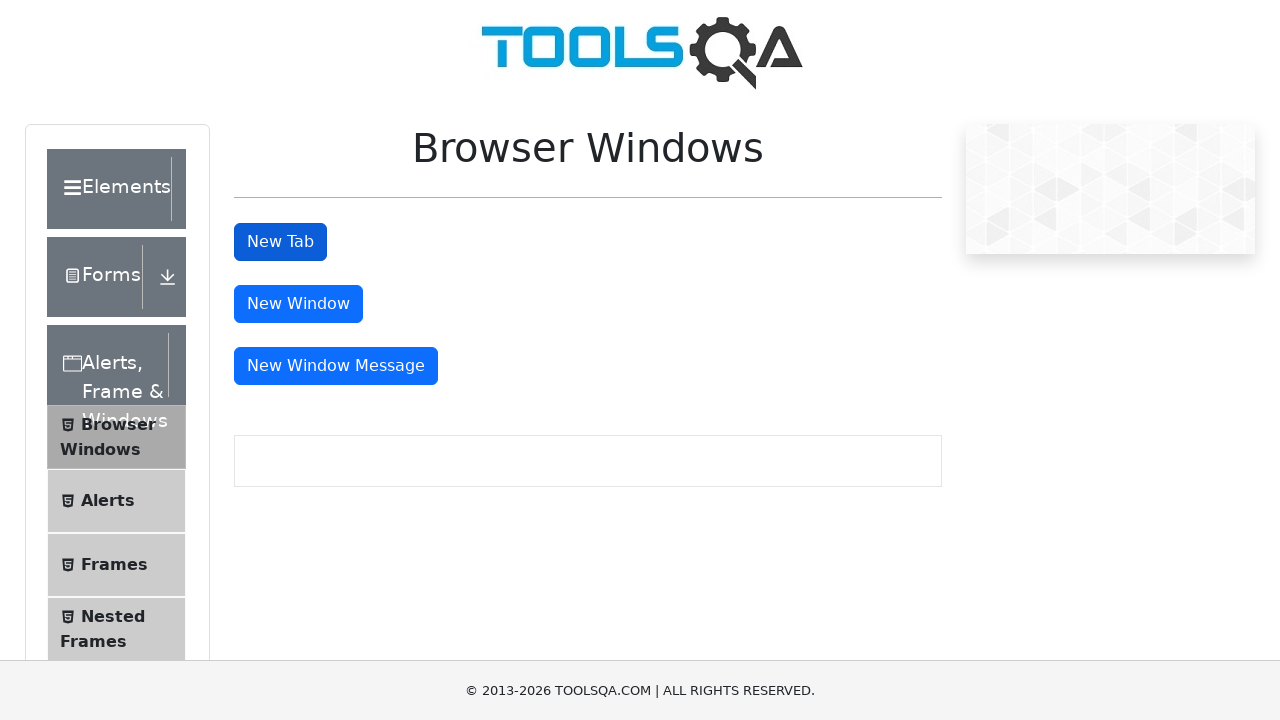

Identified new tab as the last page in context
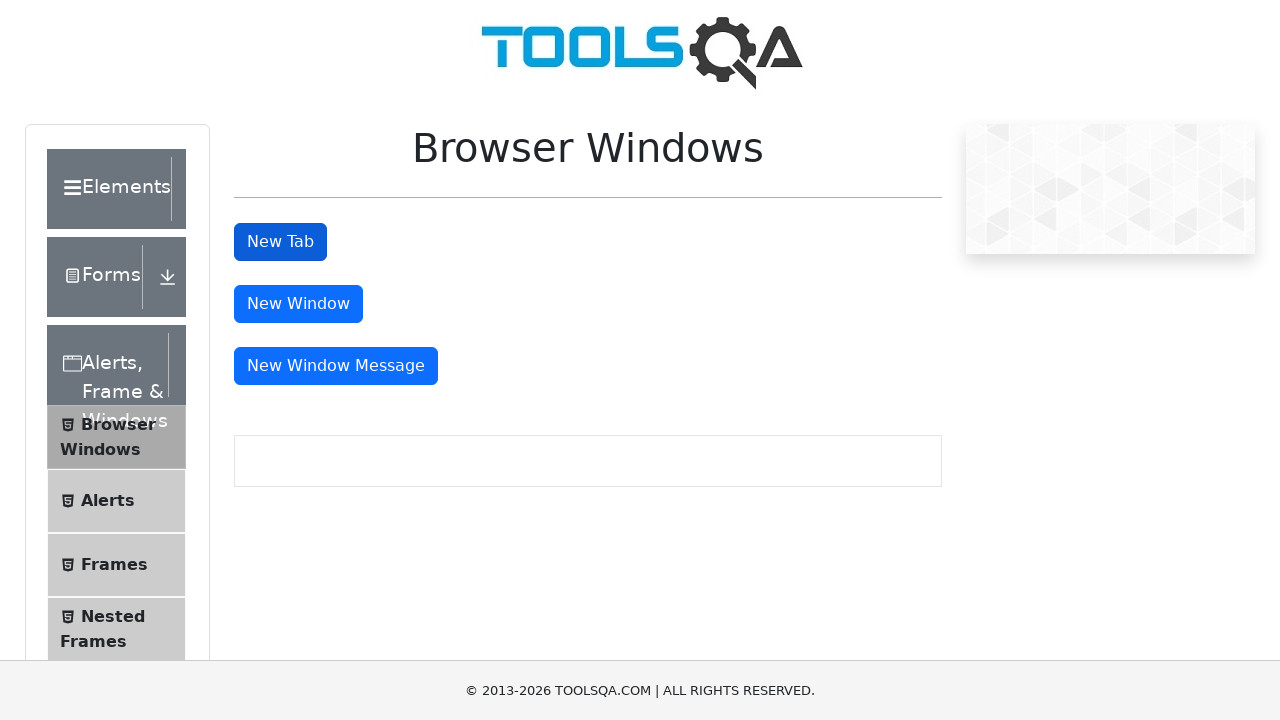

Waited for sample heading element to load in new tab
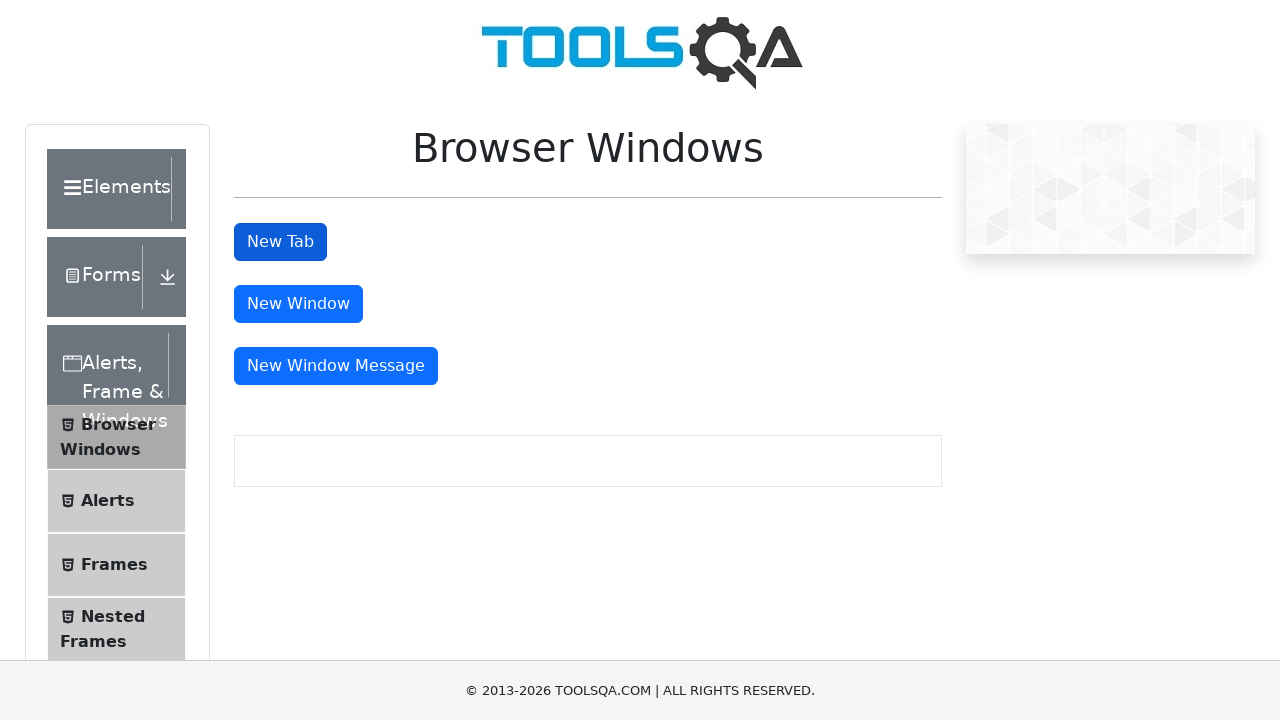

Retrieved heading text from new tab: 'This is a sample page'
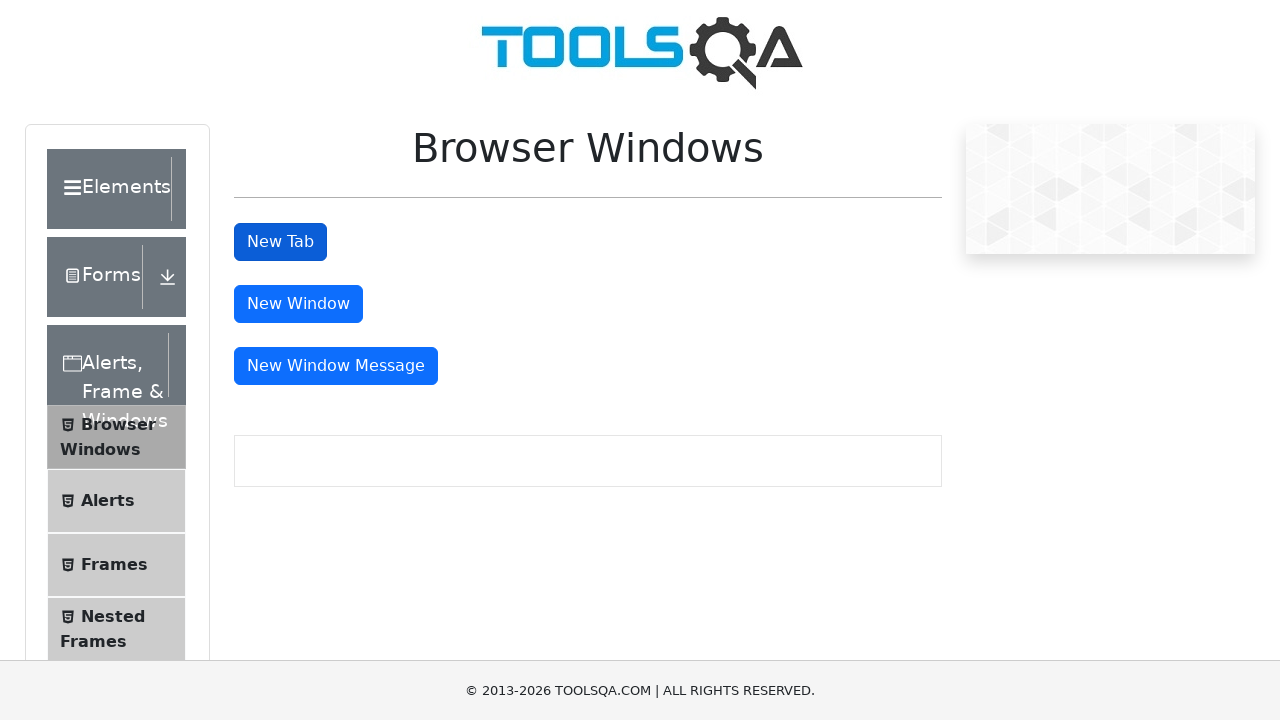

Closed the new tab
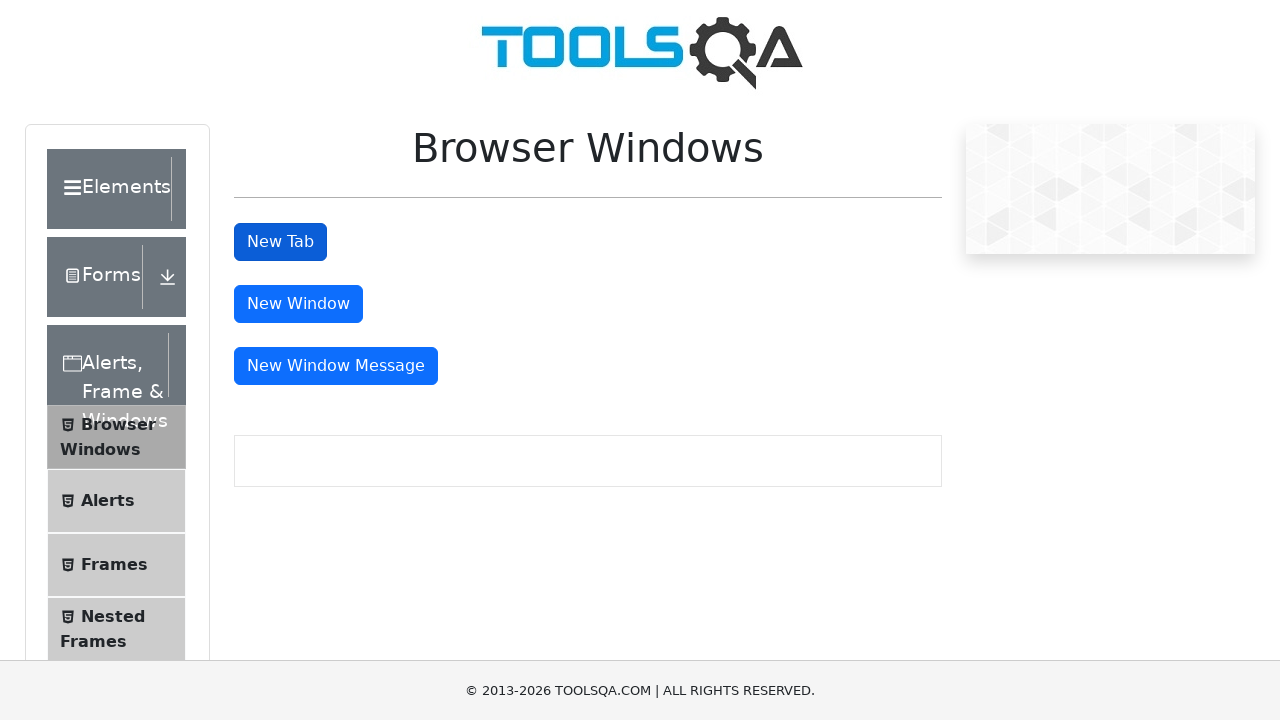

Clicked window button to open new window at (298, 304) on #windowButton
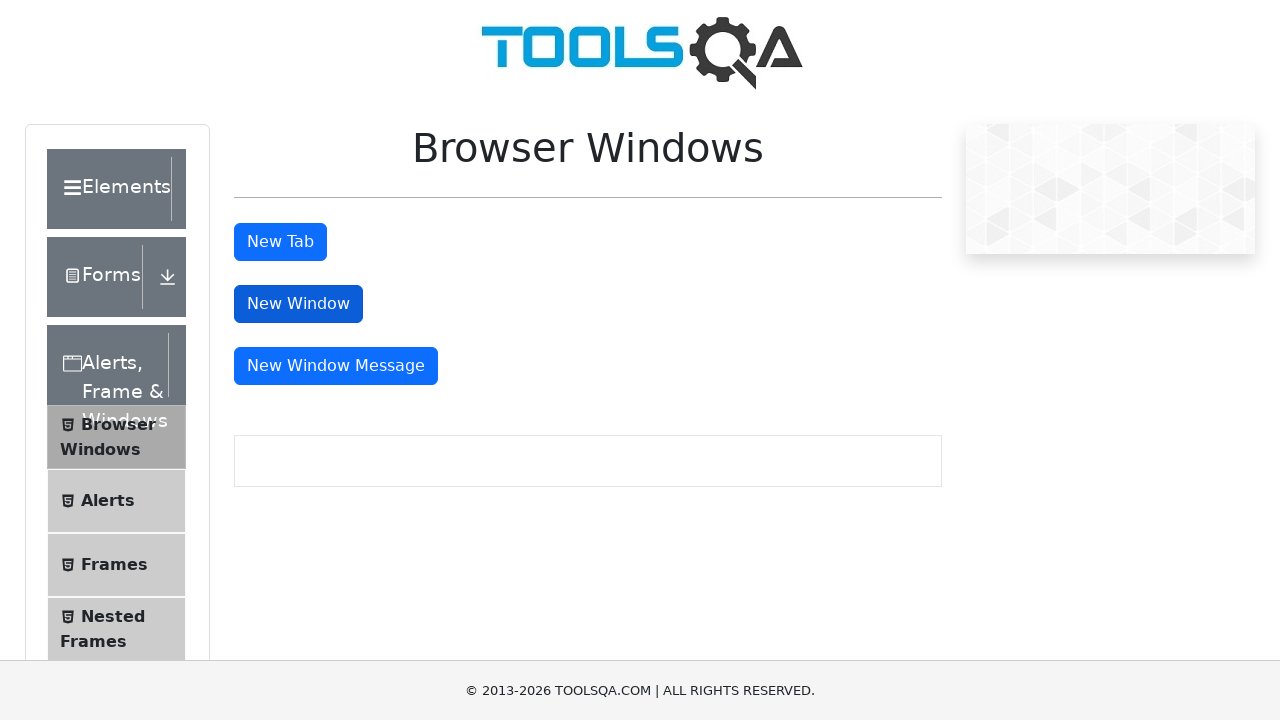

Waited 1 second for new window to open
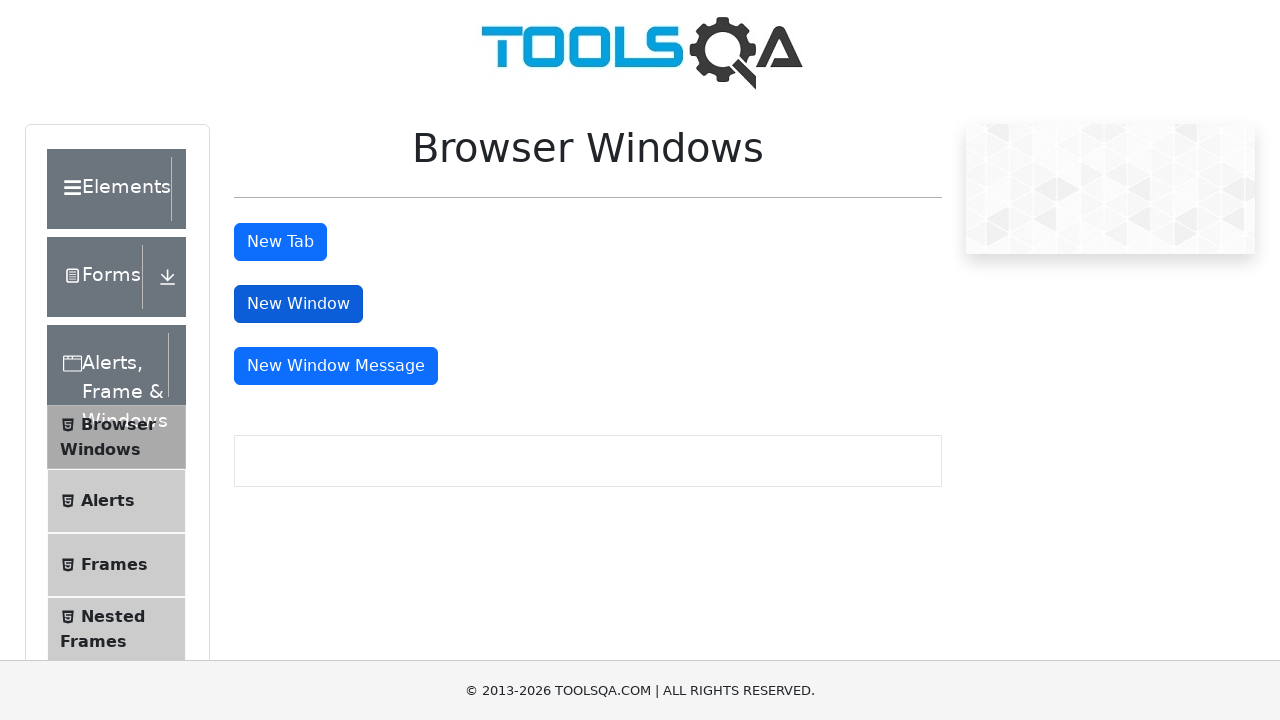

Retrieved updated list of all pages in context
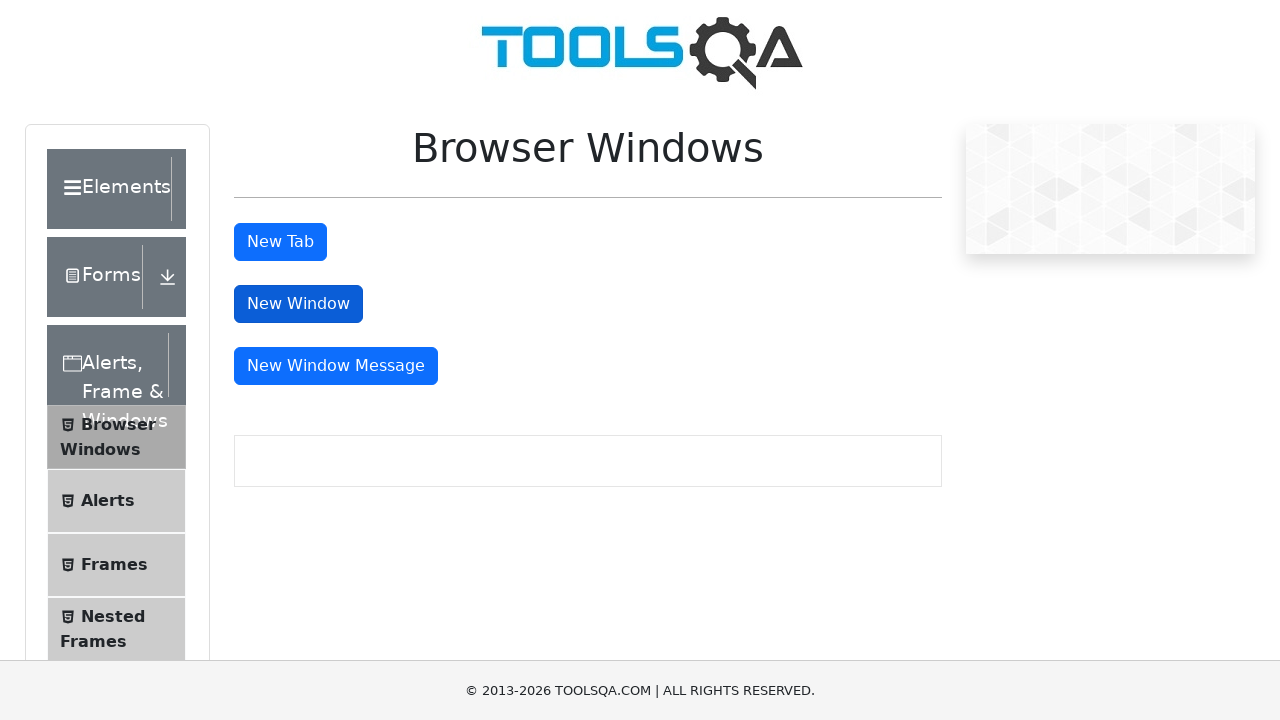

Identified new window as the last page in context
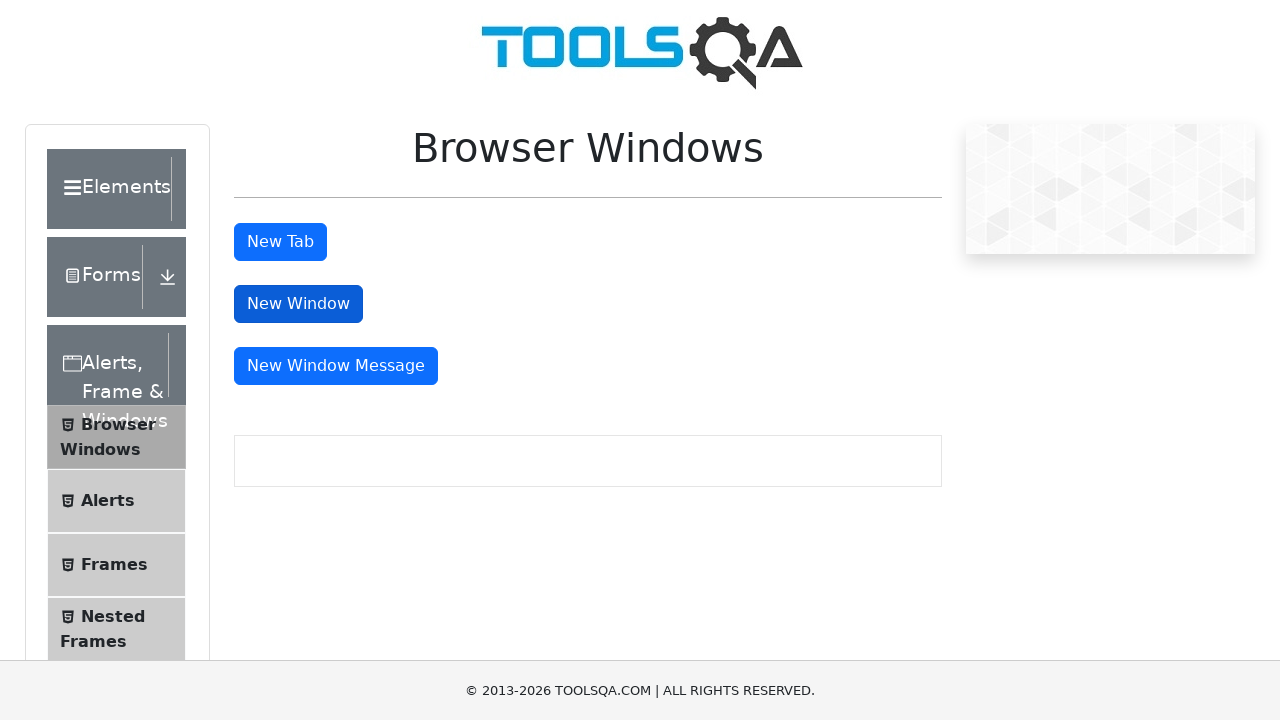

Waited for sample heading element to load in new window
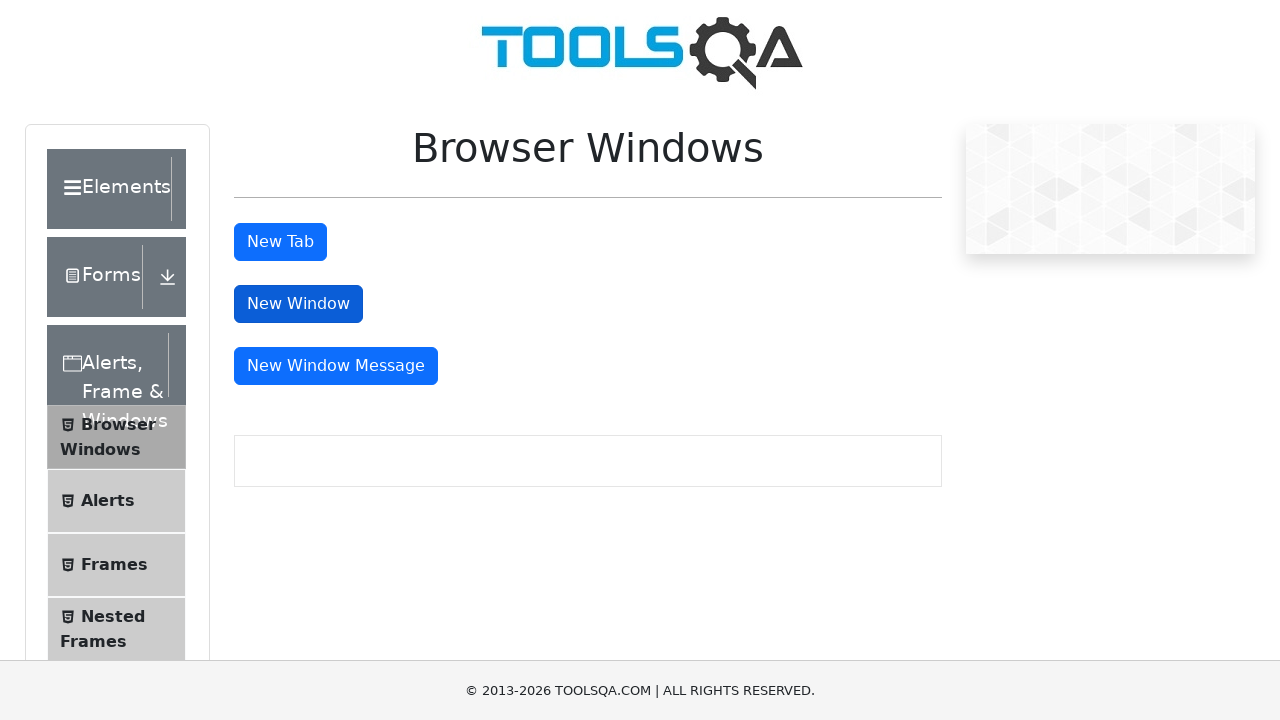

Retrieved heading text from new window: 'This is a sample page'
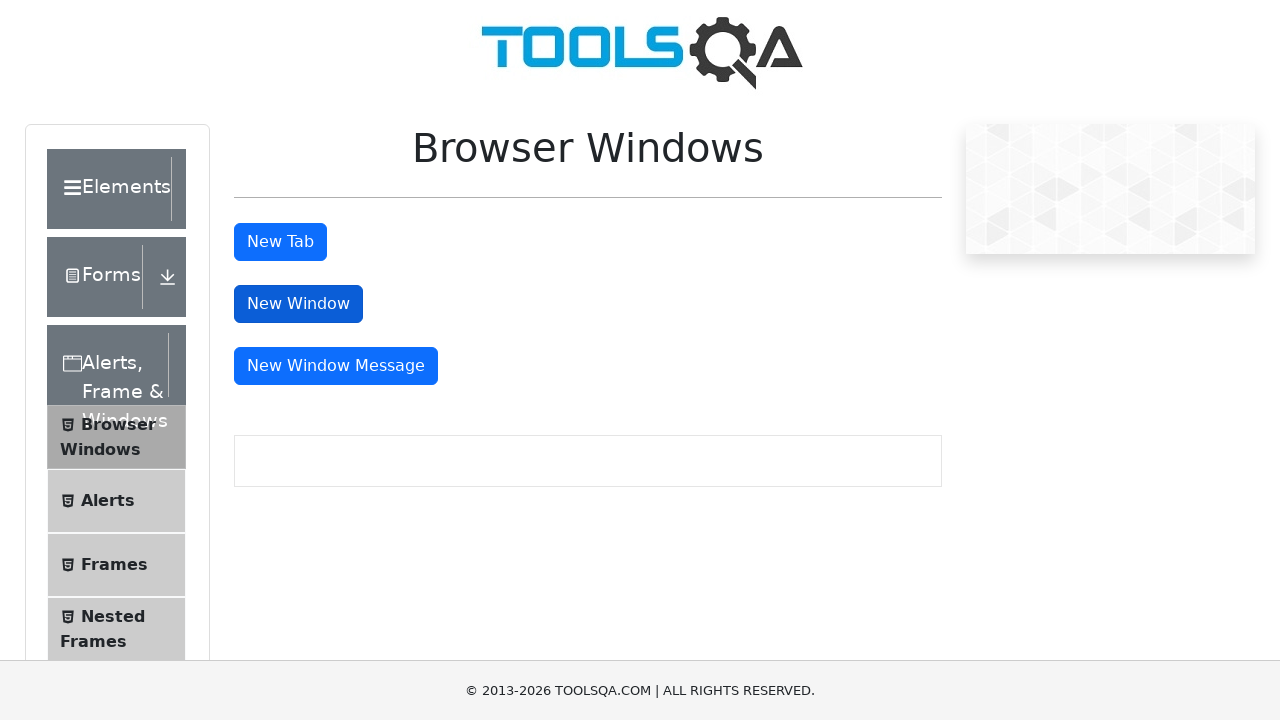

Closed the new window
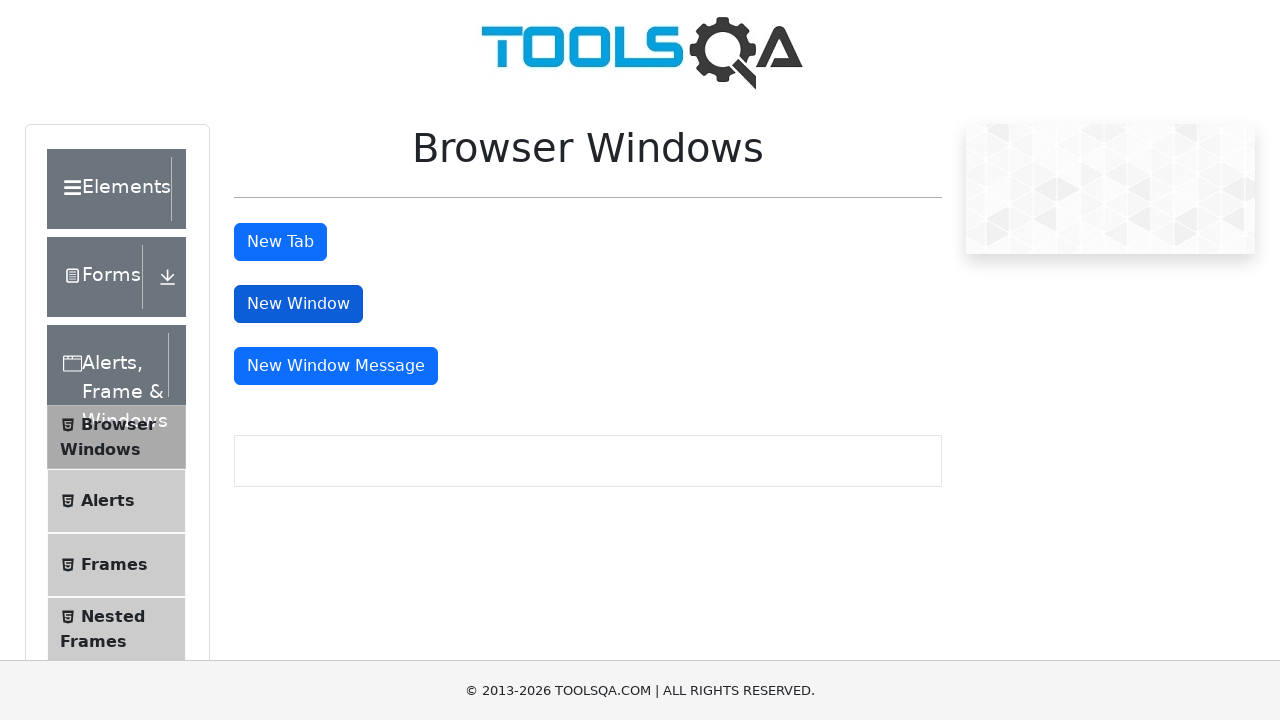

Clicked message window button to open new message window at (336, 366) on #messageWindowButton
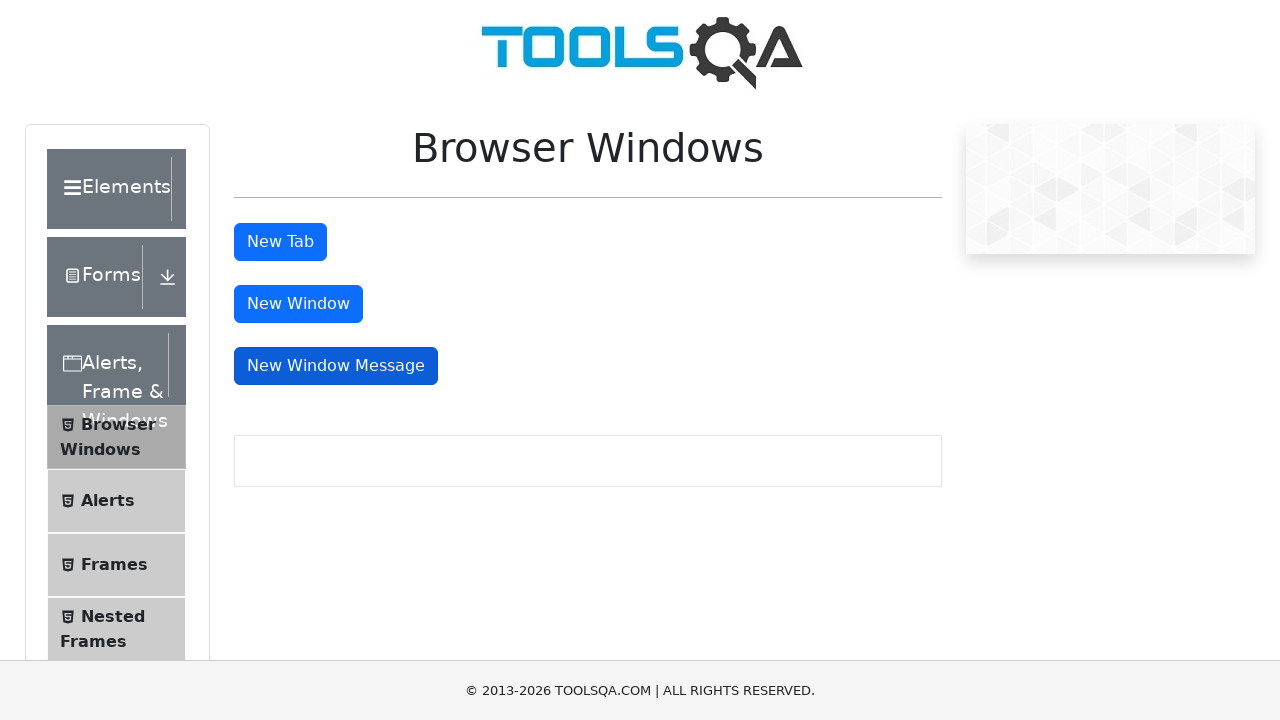

Waited 1 second for message window to open
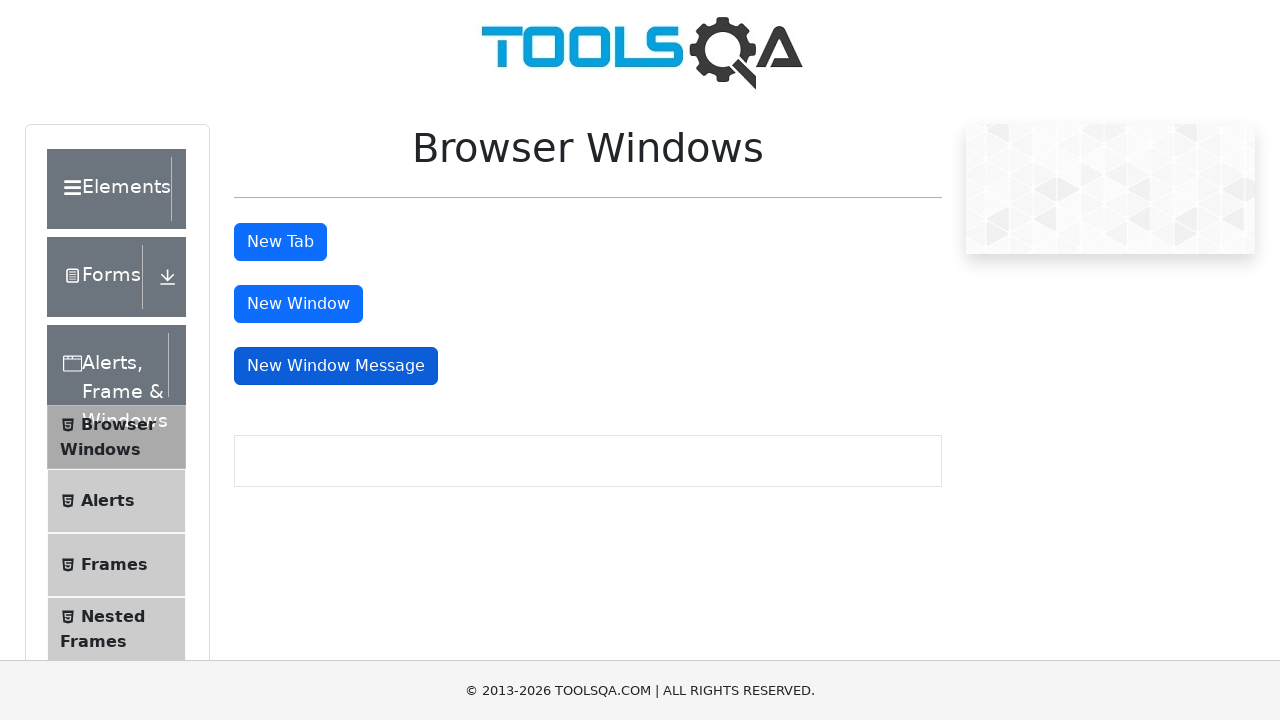

Retrieved updated list of all pages in context
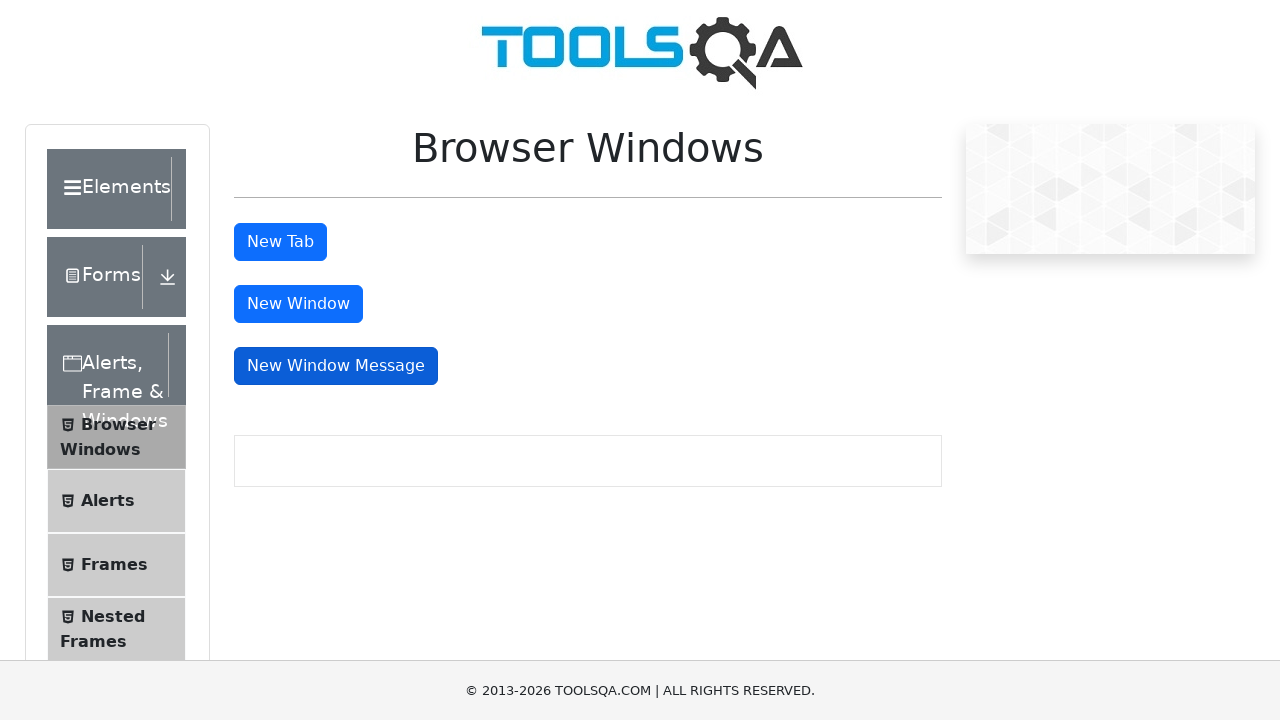

Identified message window as the last page in context
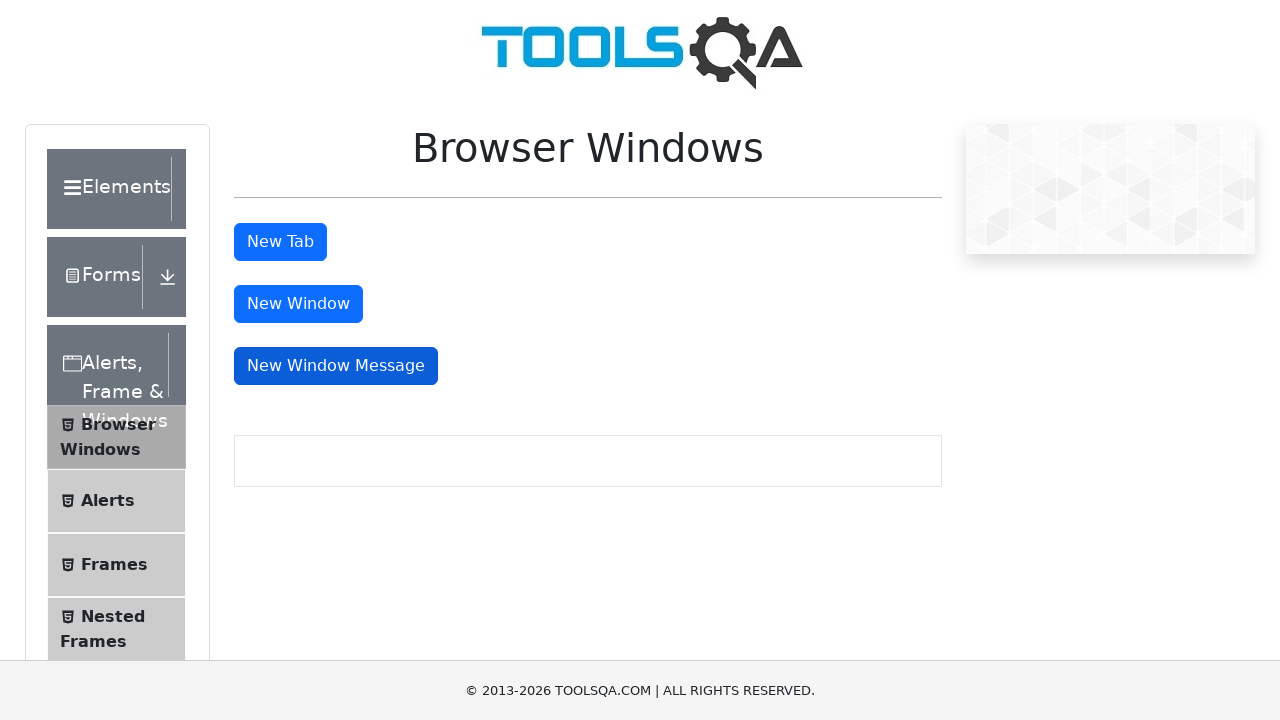

Printed message: 'Am deschis NewWindowTab'
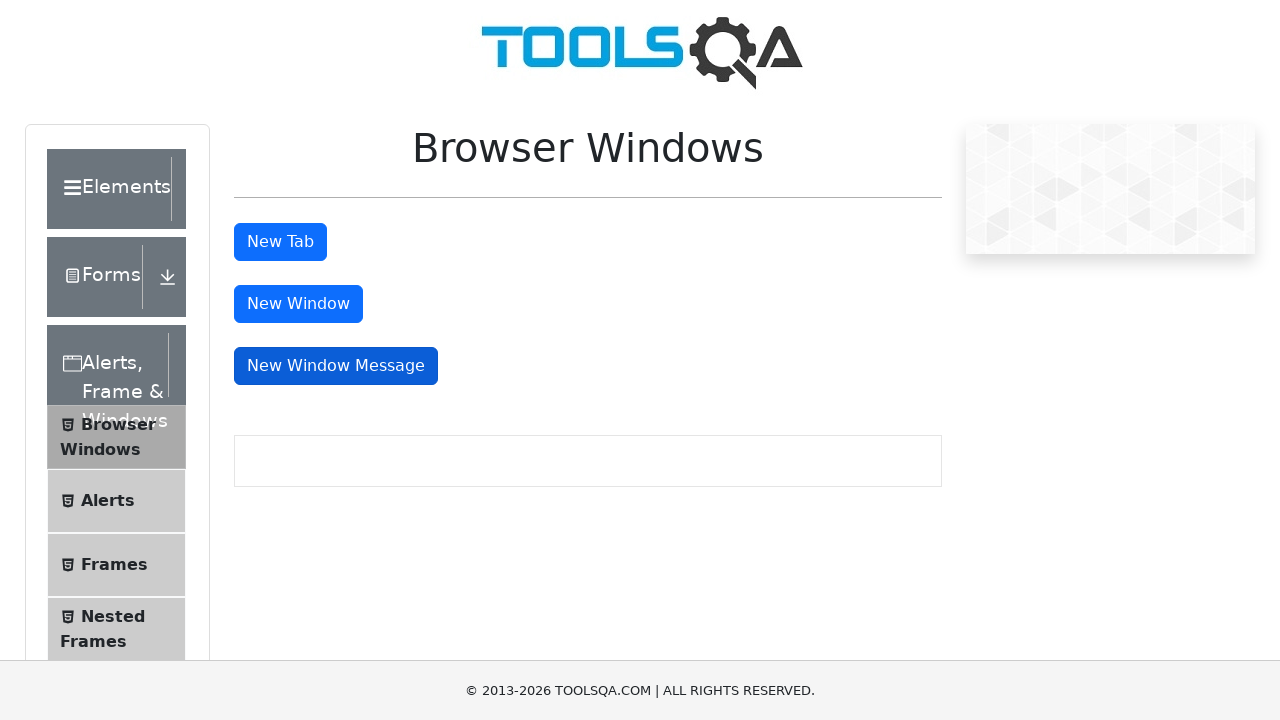

Closed the message window
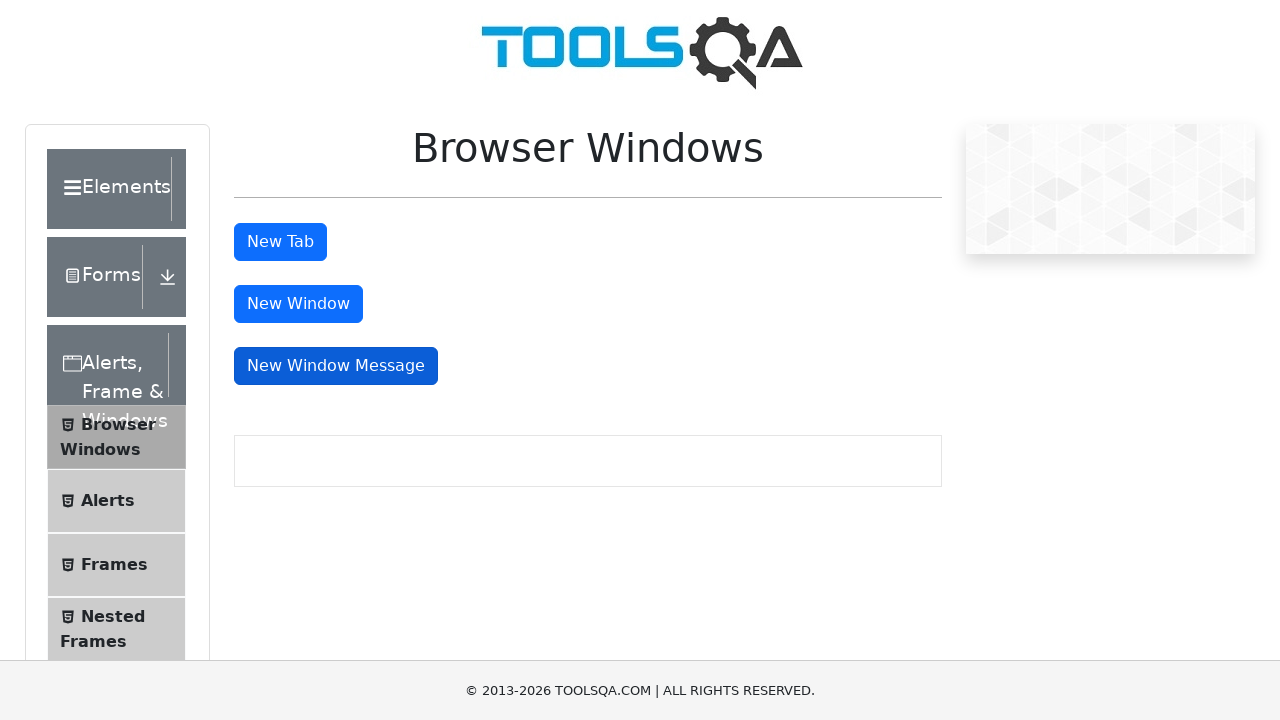

Click on non-existent element failed as expected on nonexistent
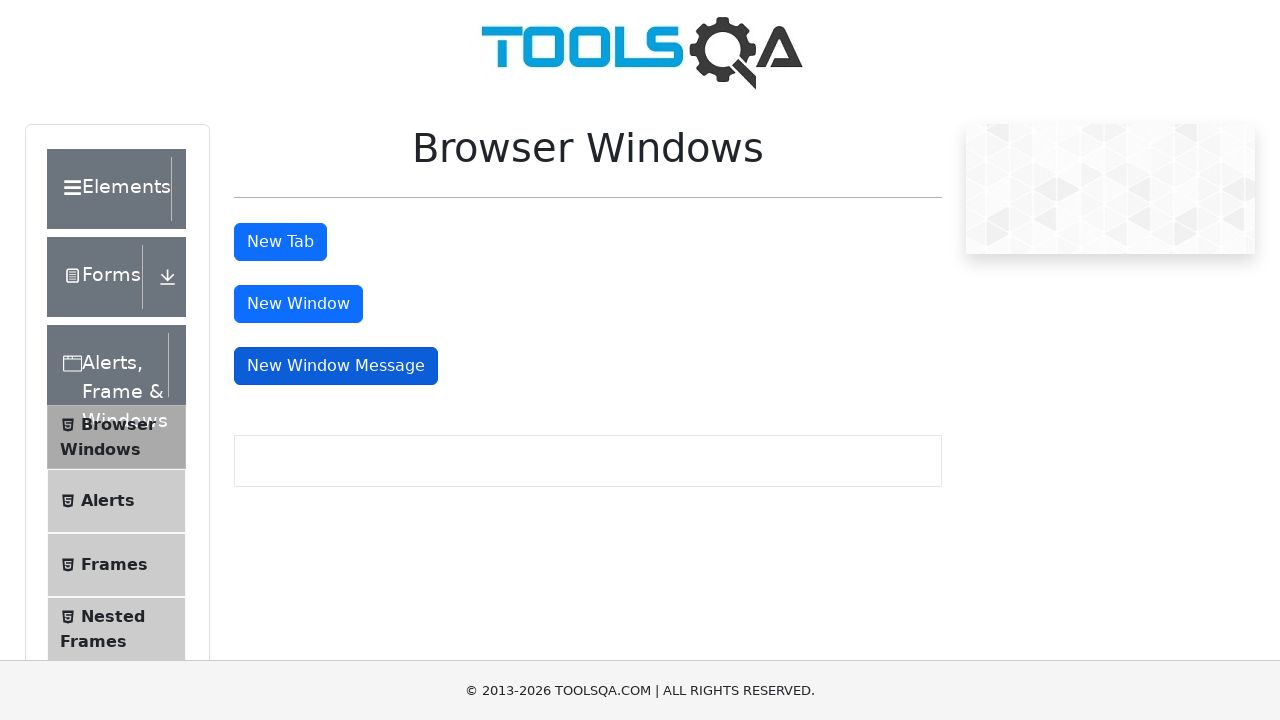

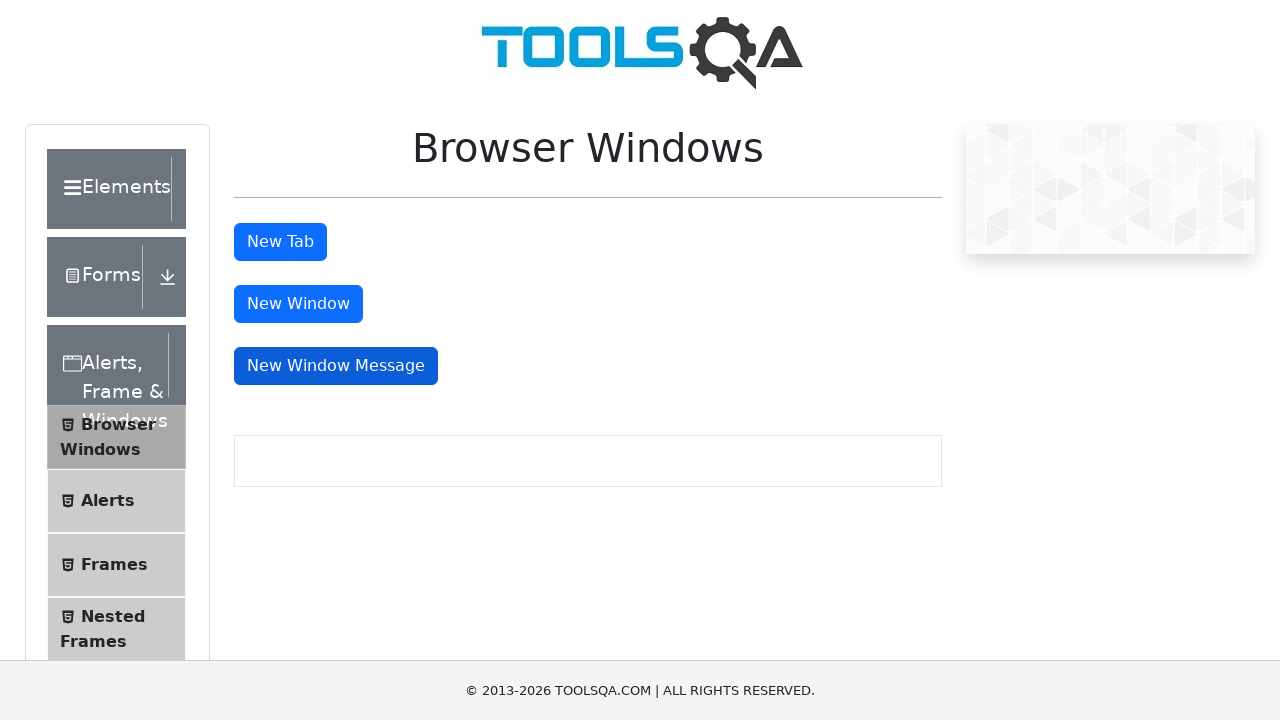